Tests drag and drop functionality on jQuery UI demo page by dragging an element from source to target location within an iframe

Starting URL: https://jqueryui.com/droppable/

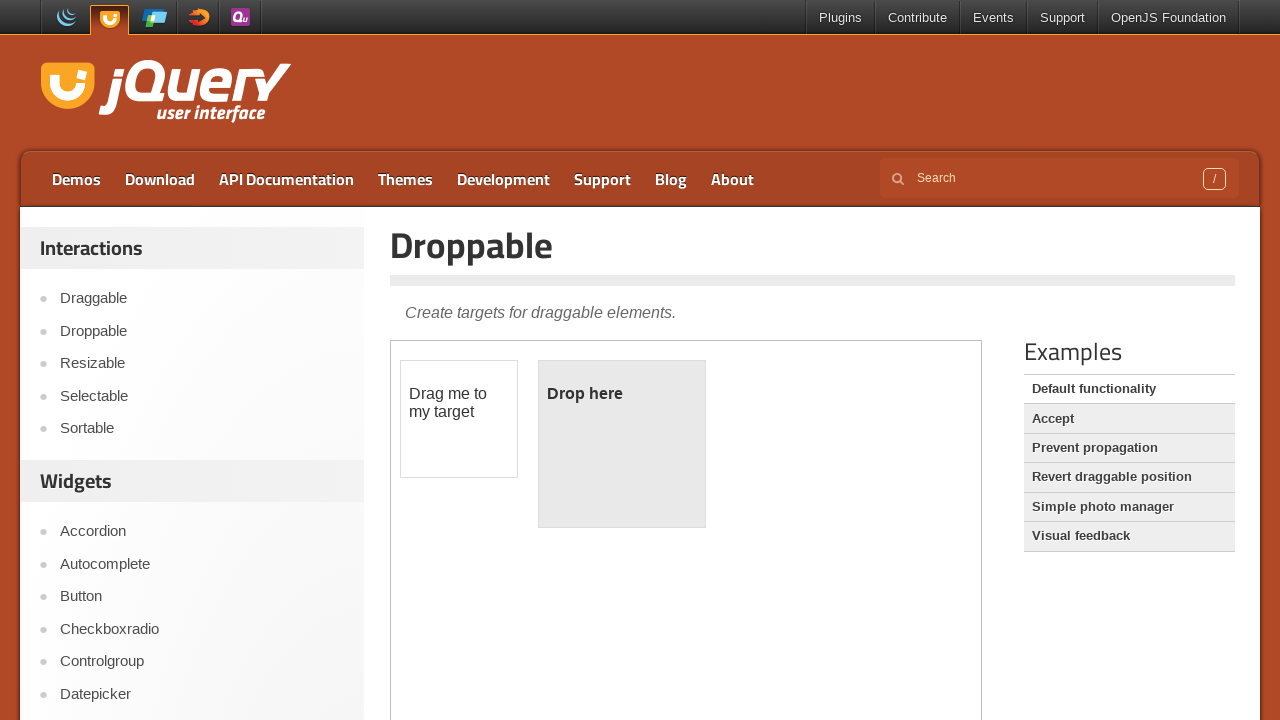

Located iframe containing drag and drop demo
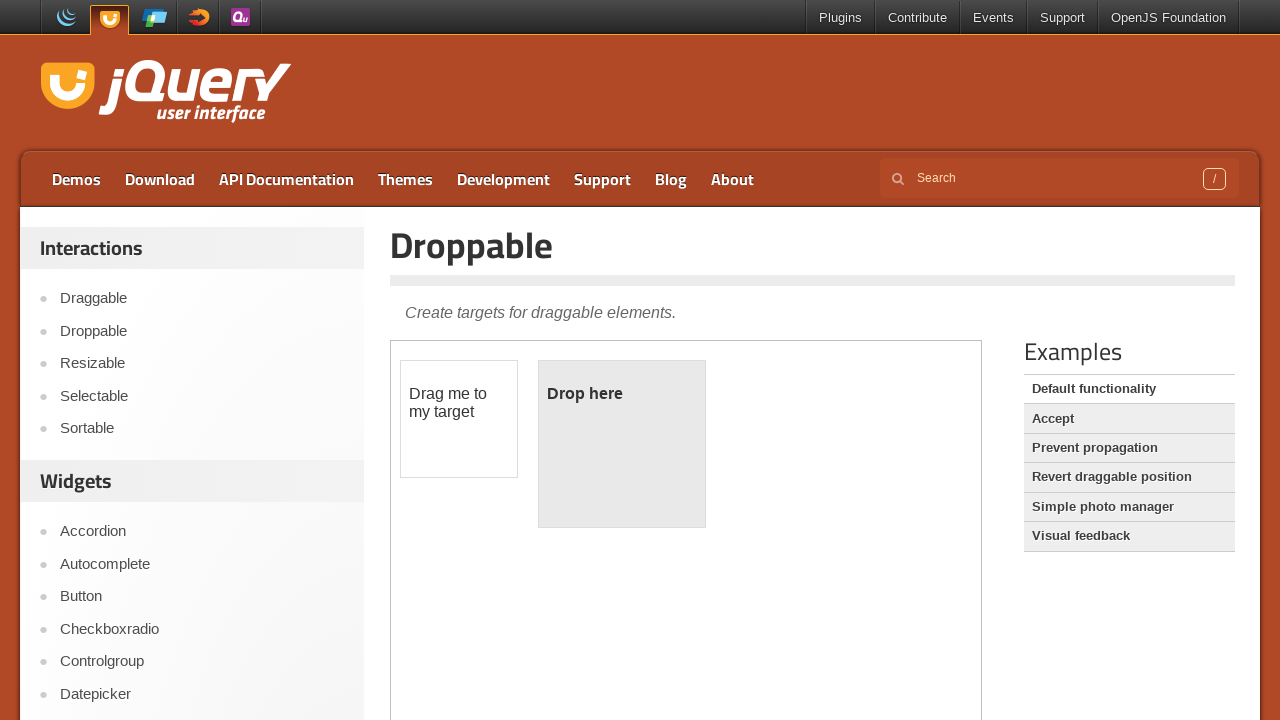

Located draggable element within iframe
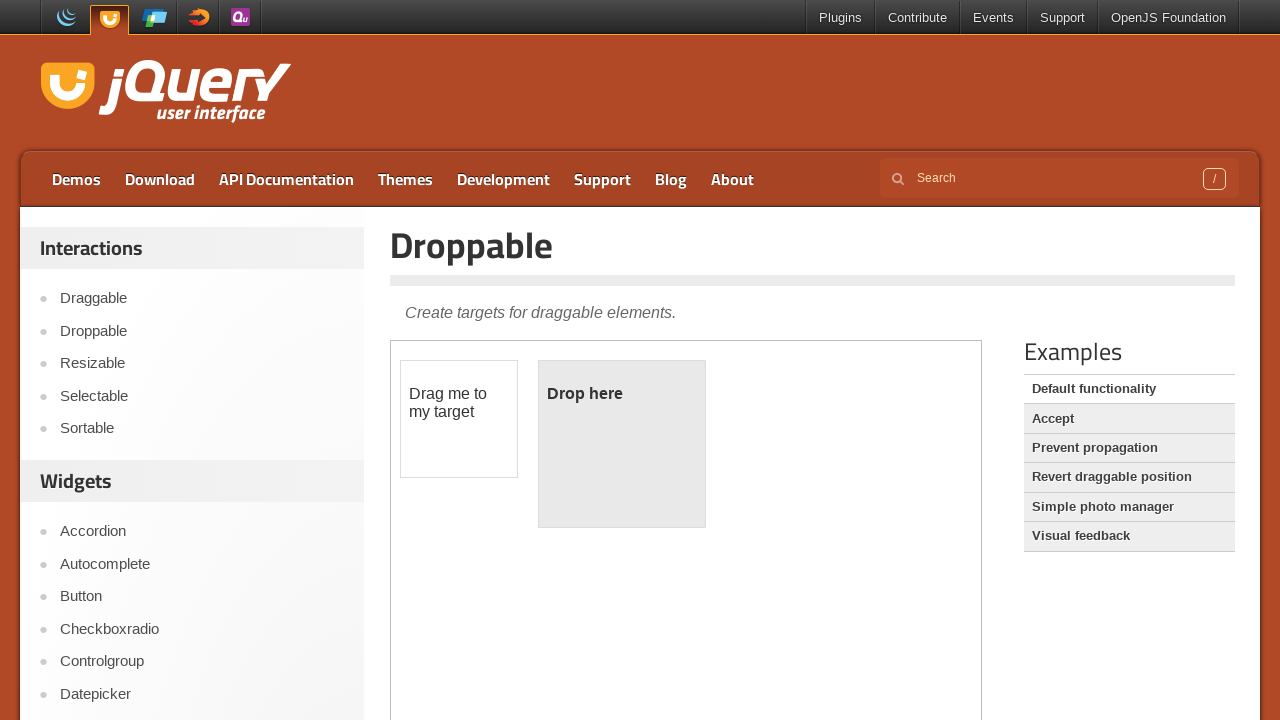

Located droppable target element within iframe
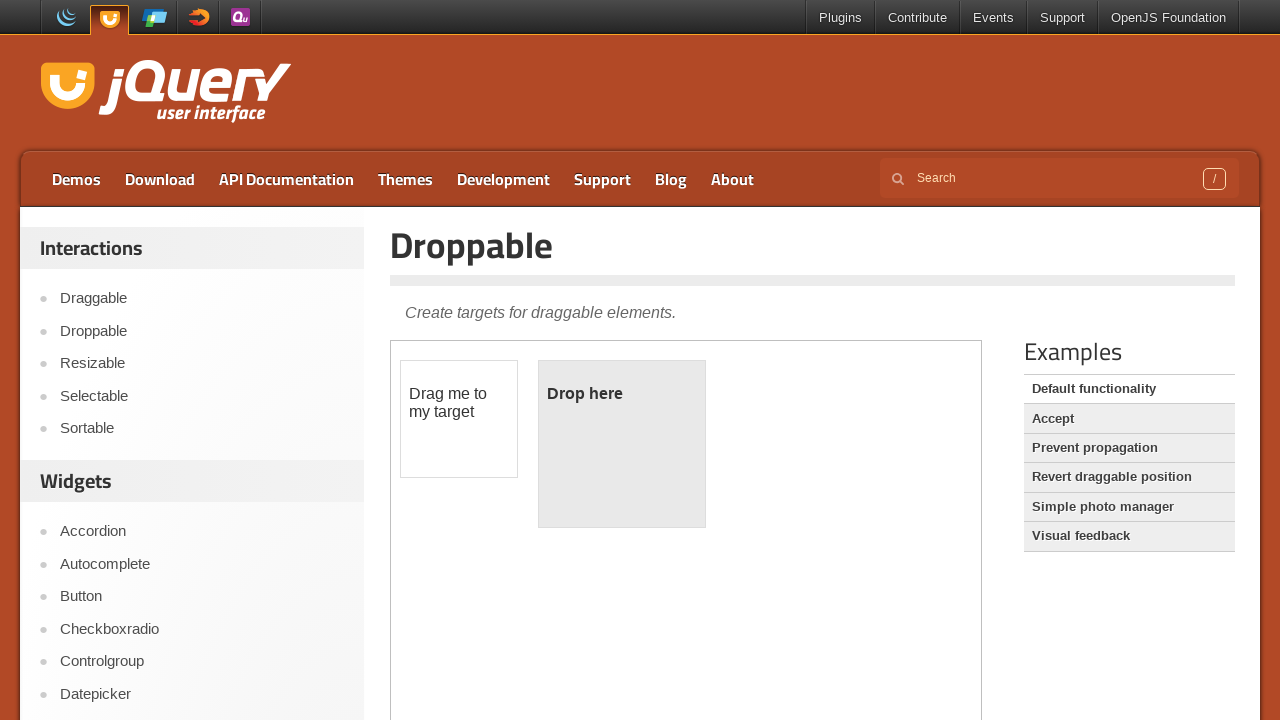

Dragged element from source to target location at (622, 444)
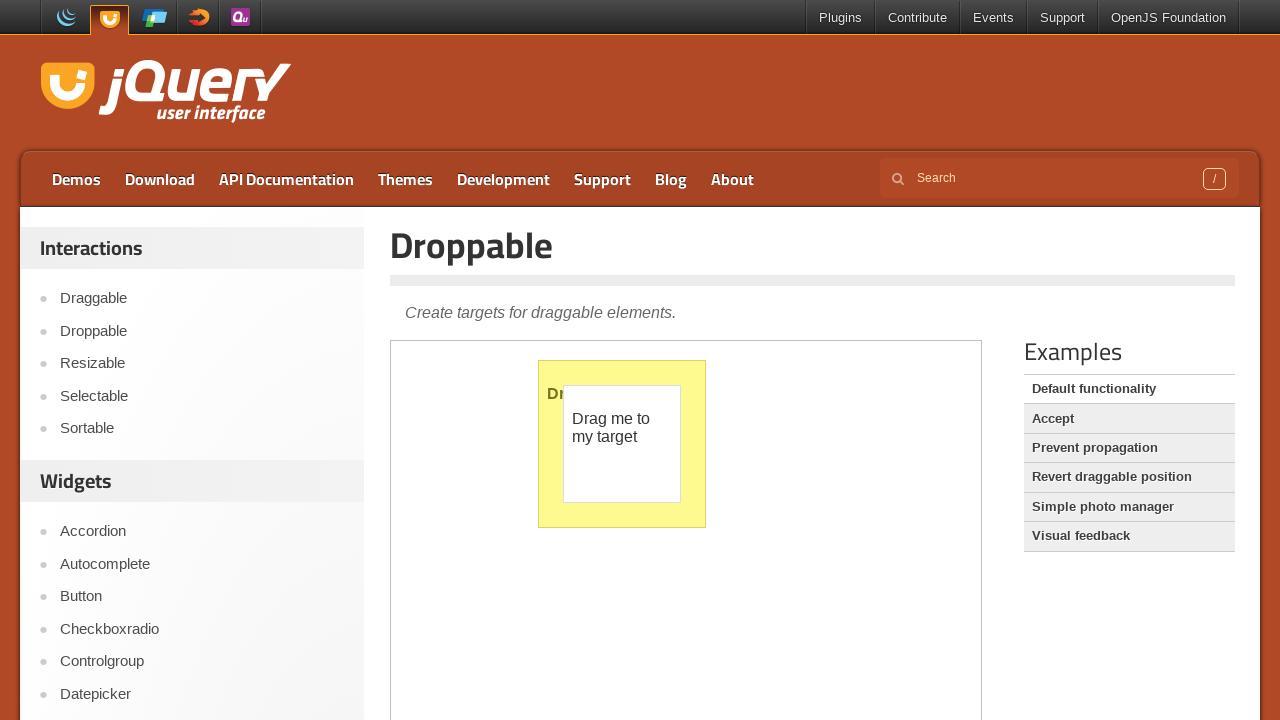

Retrieved text content from dropped element
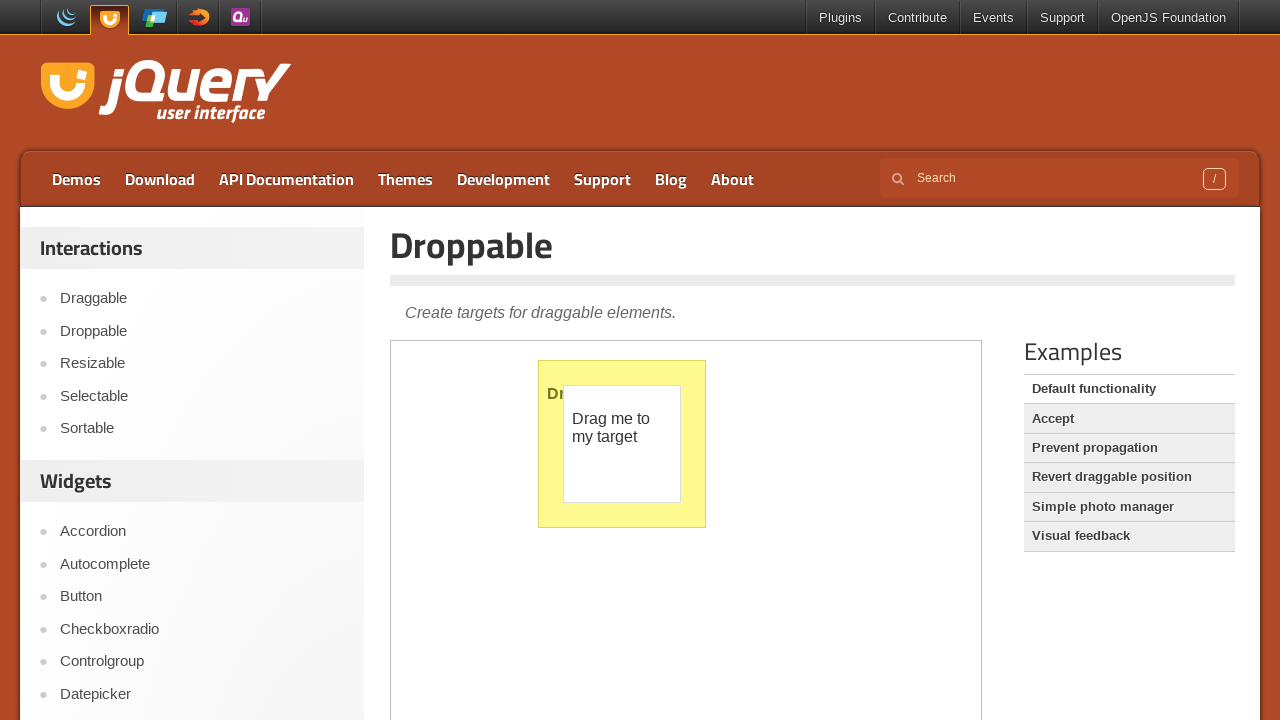

Retrieved color attribute from dropped element
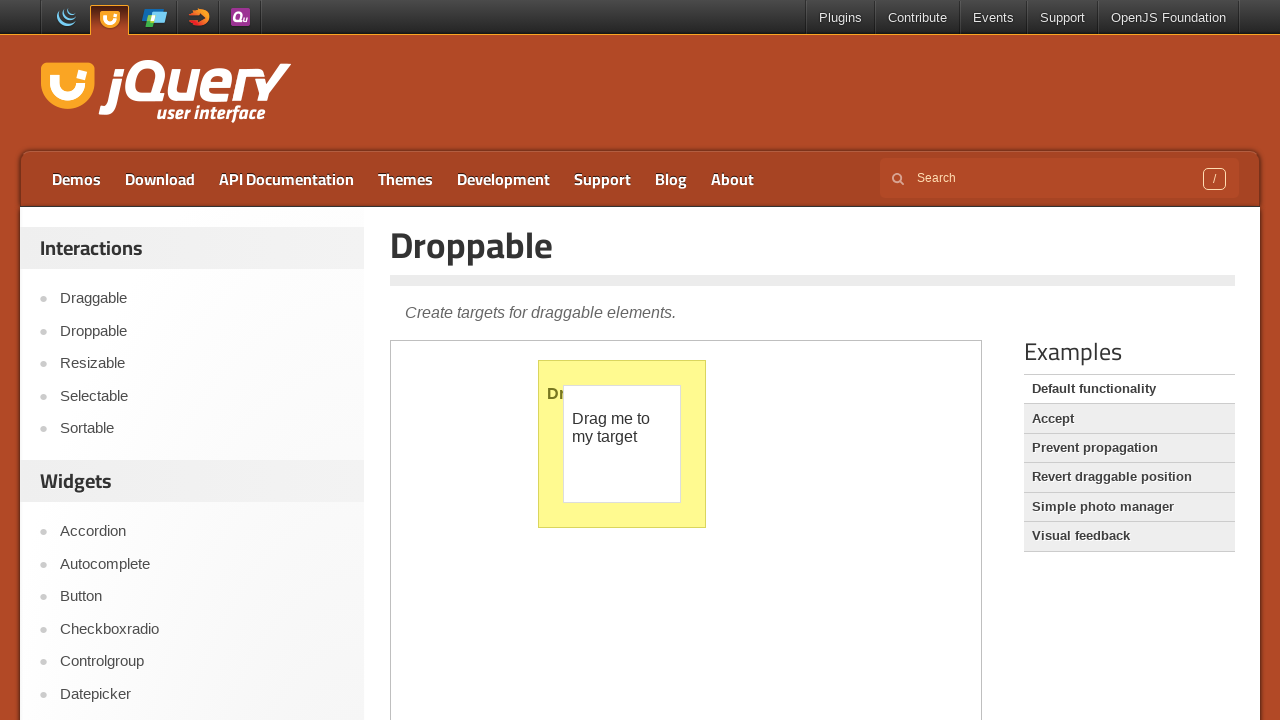

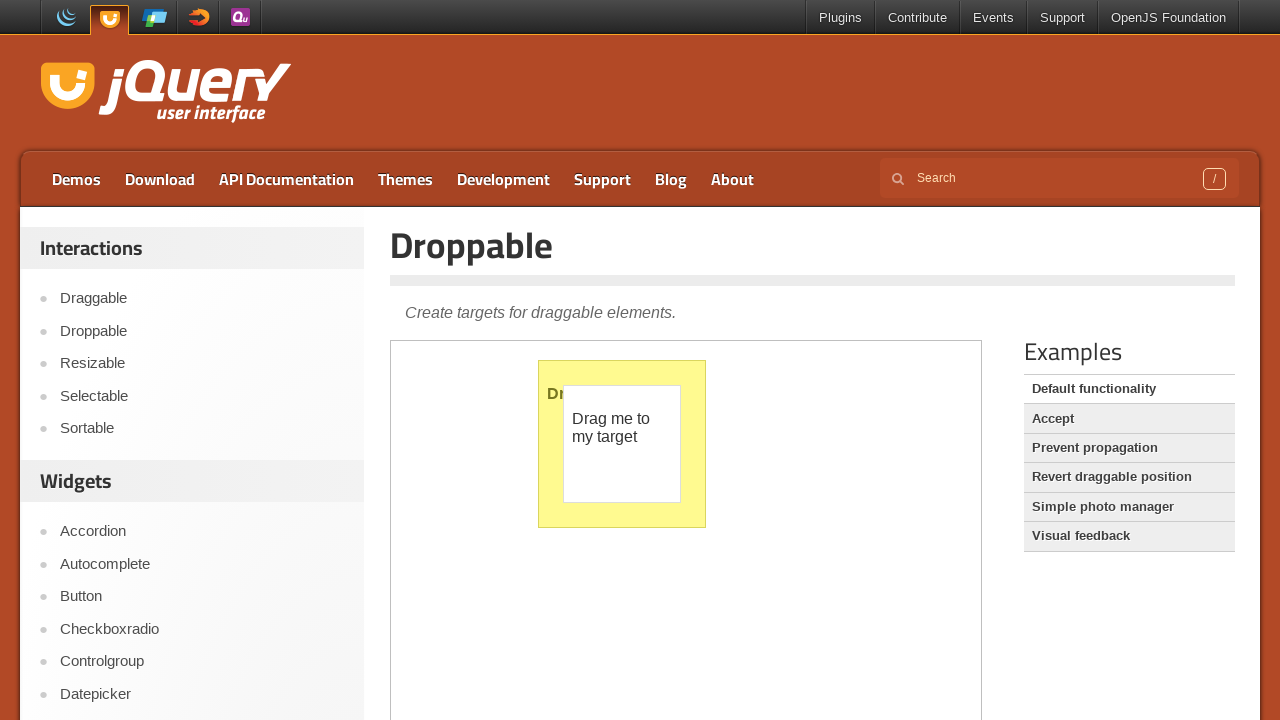